Tests registration form validation by attempting to register without providing a first name, expecting an error message

Starting URL: https://www.sharelane.com/cgi-bin/register.py

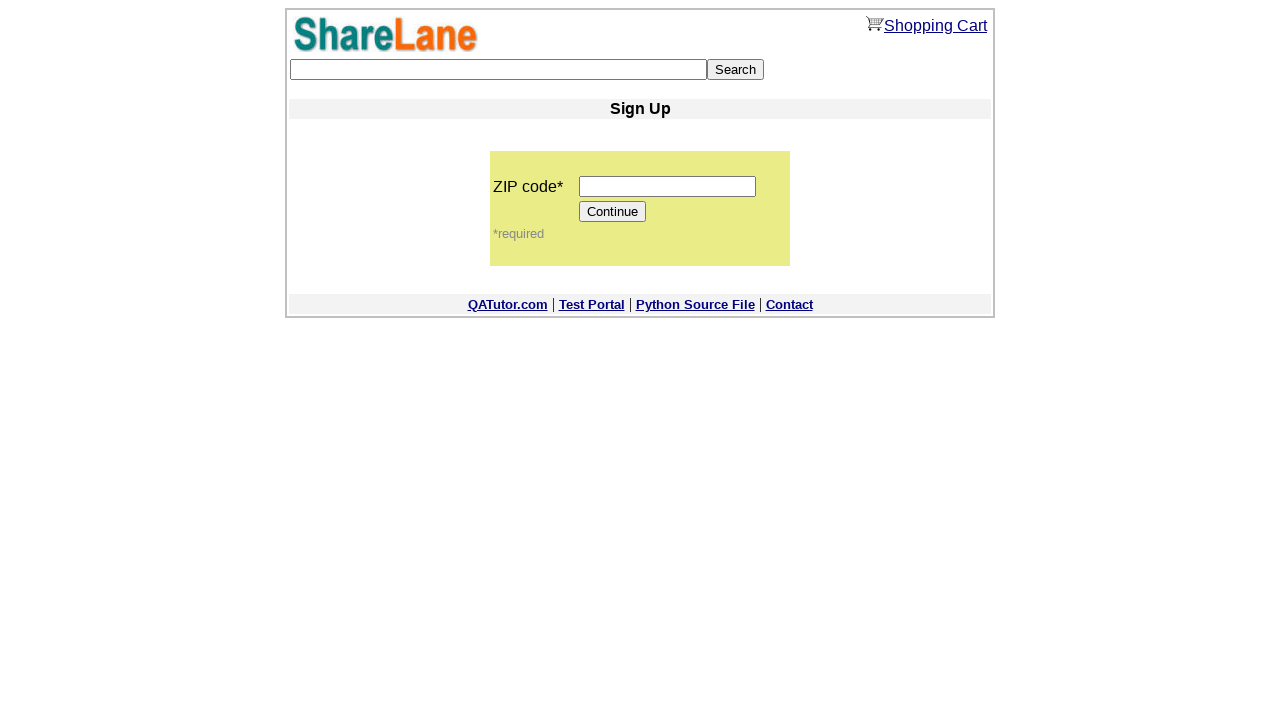

Filled zip code field with '12345' on input[name='zip_code']
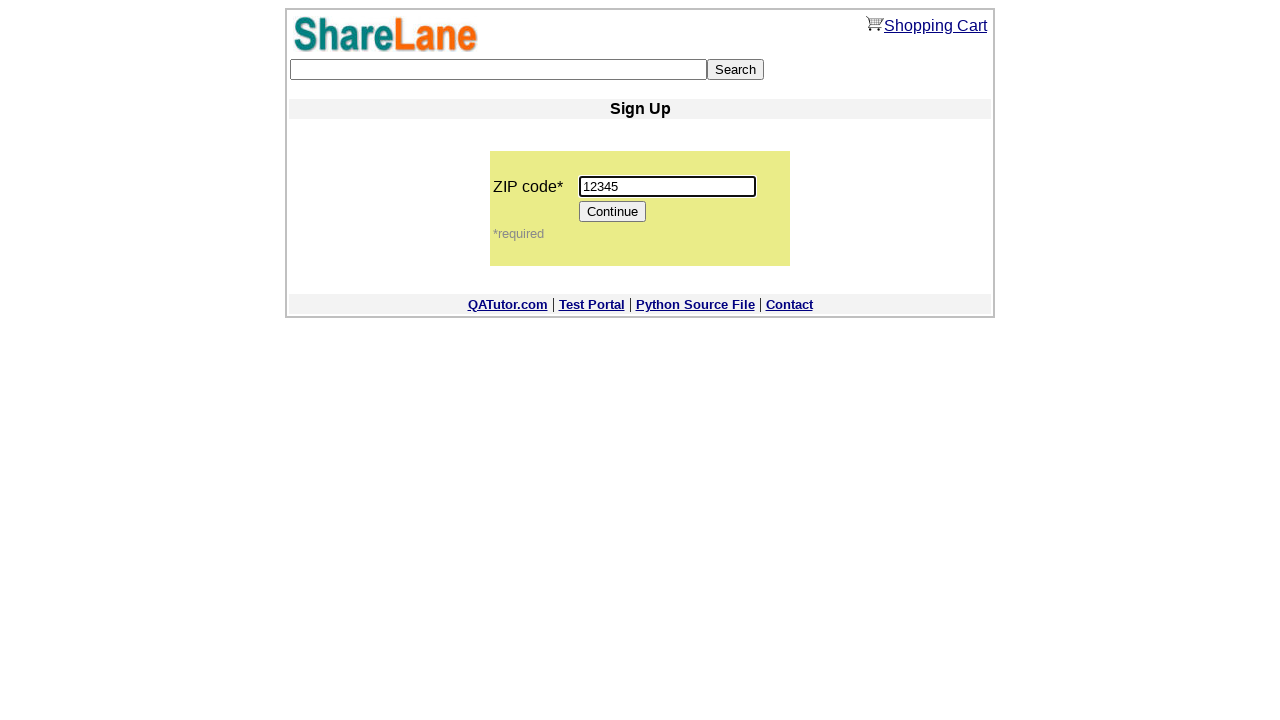

Clicked Continue button to proceed to registration form at (613, 212) on input[value='Continue']
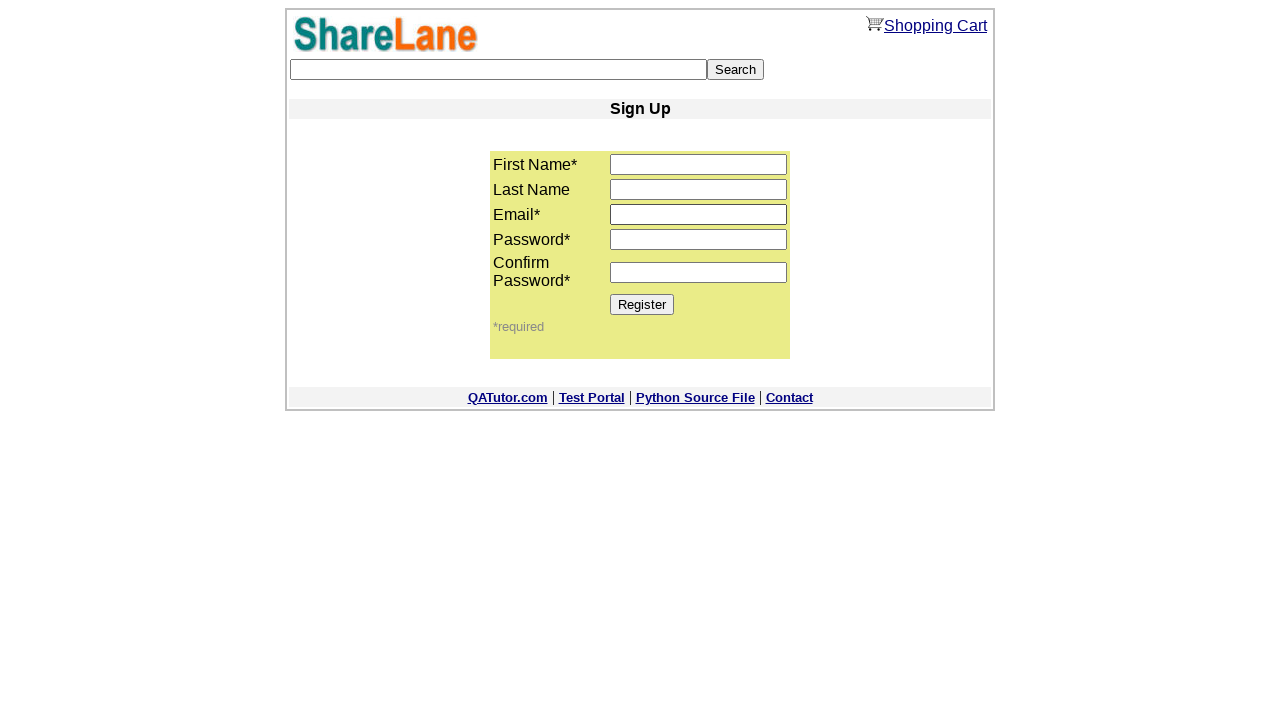

Filled email field with 'testmail456@mail.com' on input[name='email']
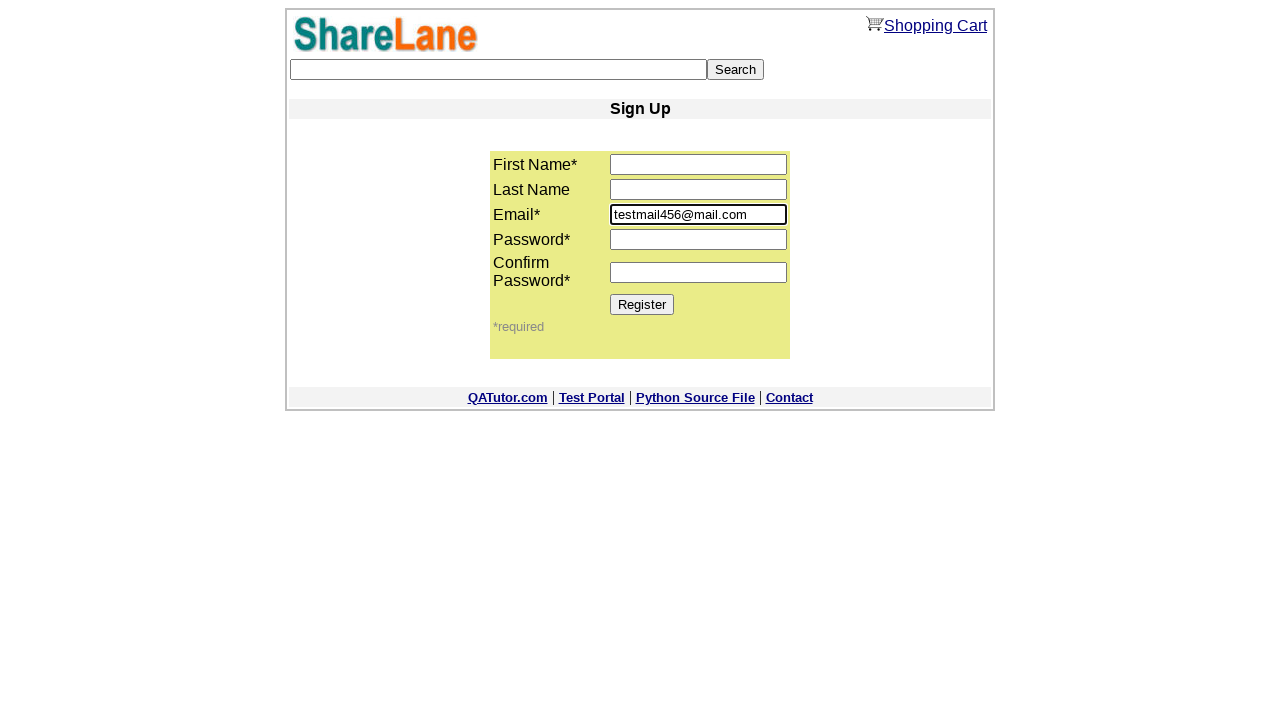

Filled password field with '111111' on input[name='password1']
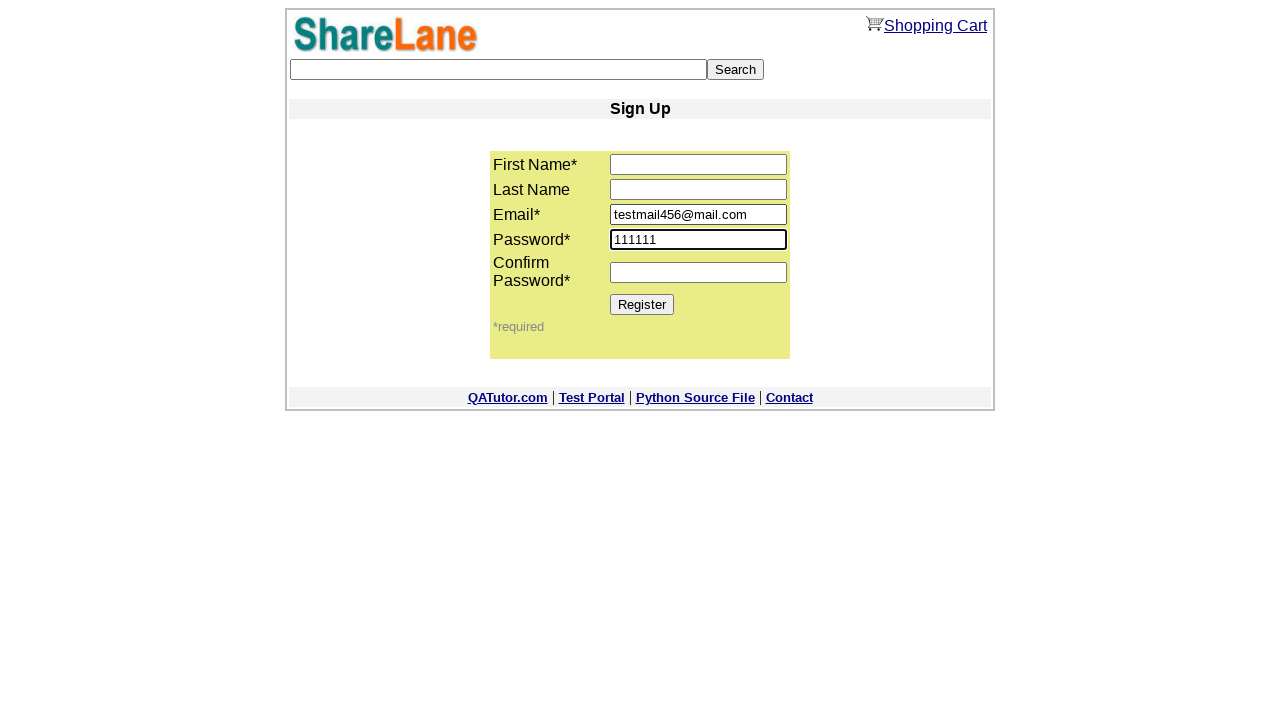

Filled password confirmation field with '111111' on input[name='password2']
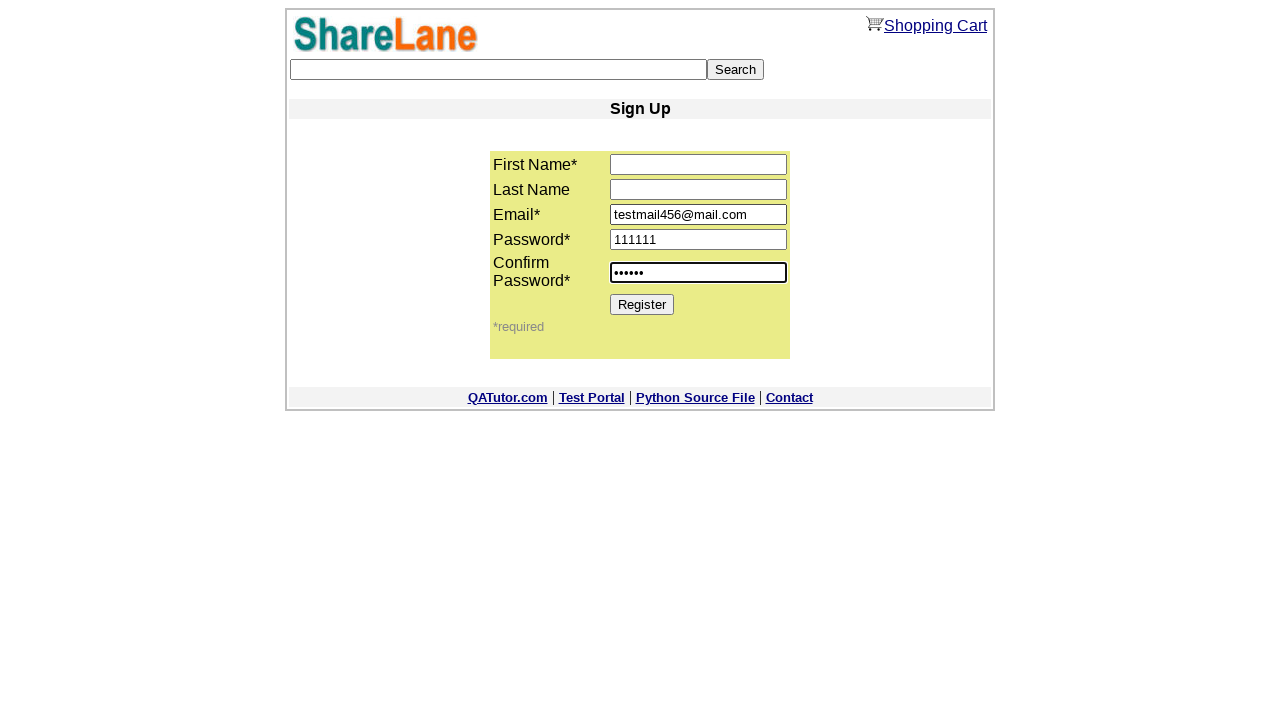

Clicked Register button to submit registration form without first name at (642, 304) on input[value='Register']
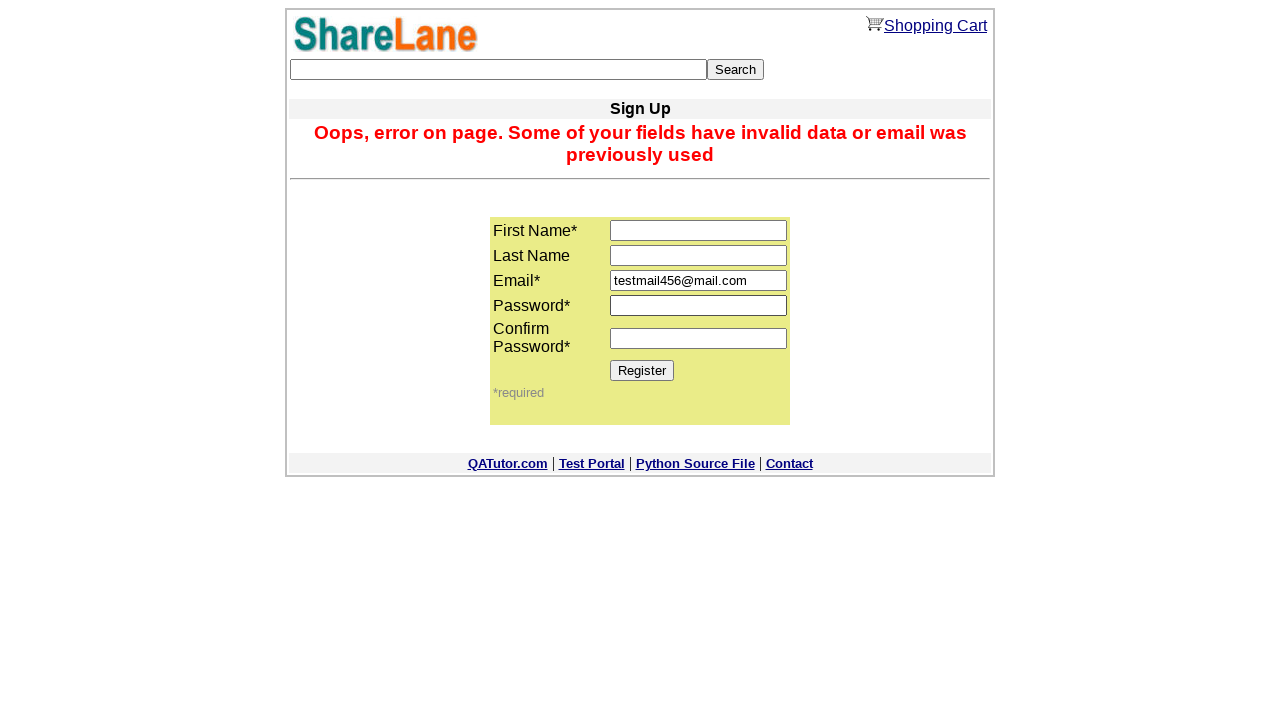

Error message appeared indicating missing first name validation
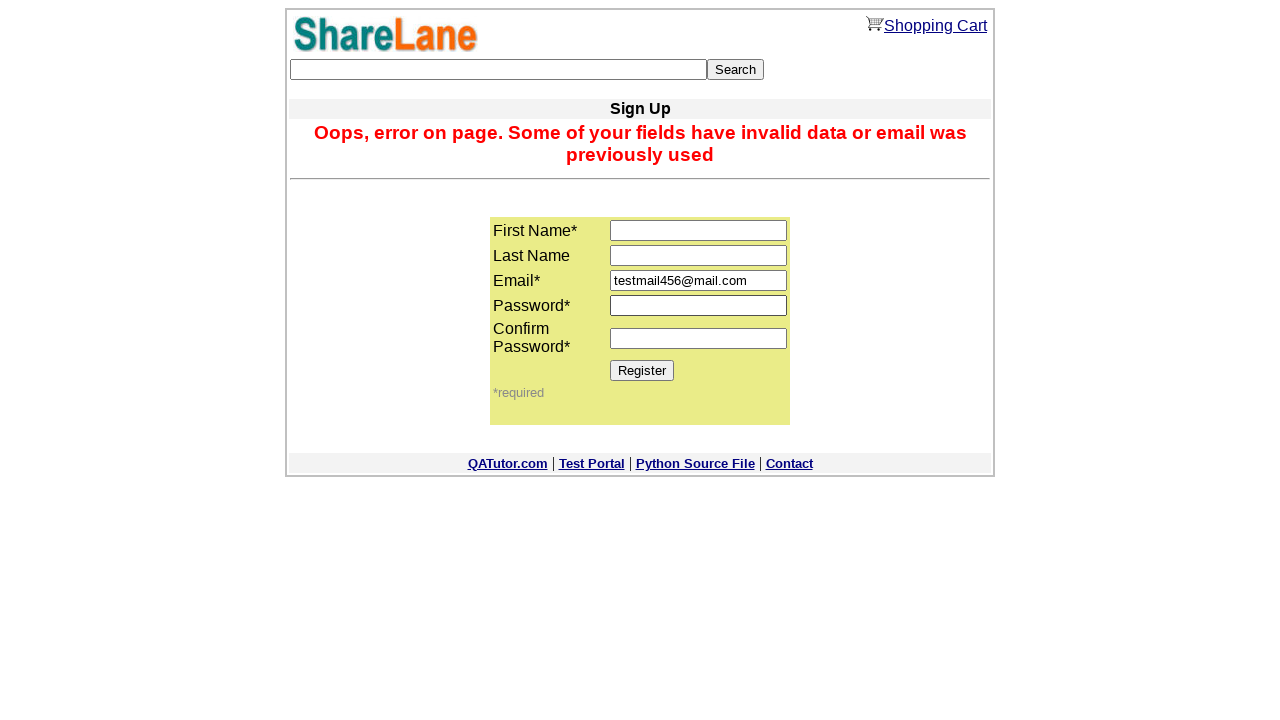

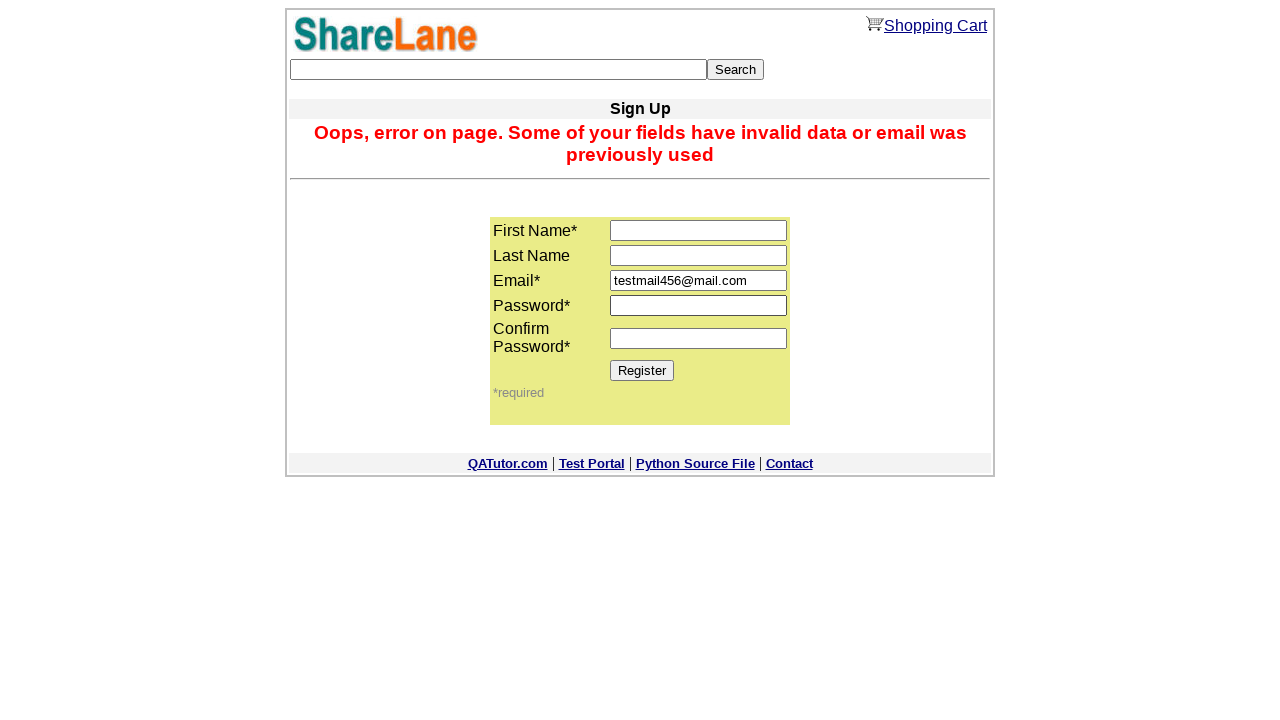